Tests ZIP code field validation by entering non-numeric characters to verify system behavior.

Starting URL: https://blazedemo.com/purchase.php

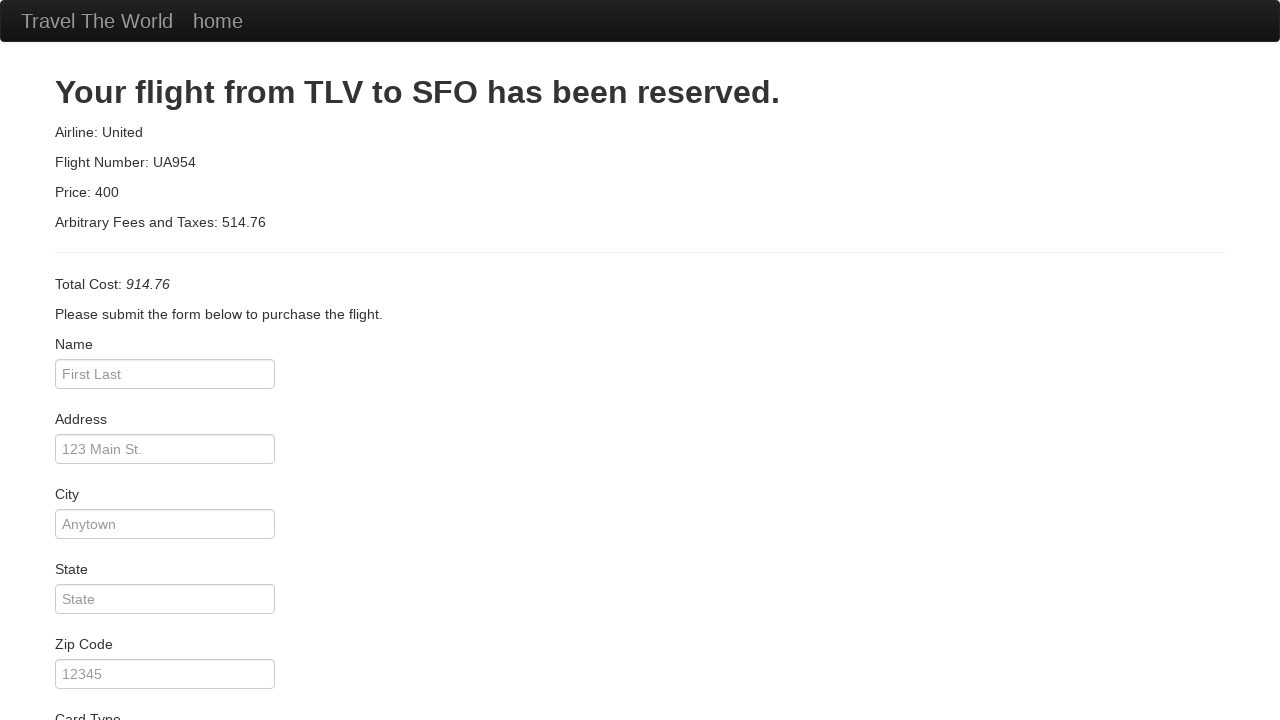

Filled passenger name field with 'John' on #inputName
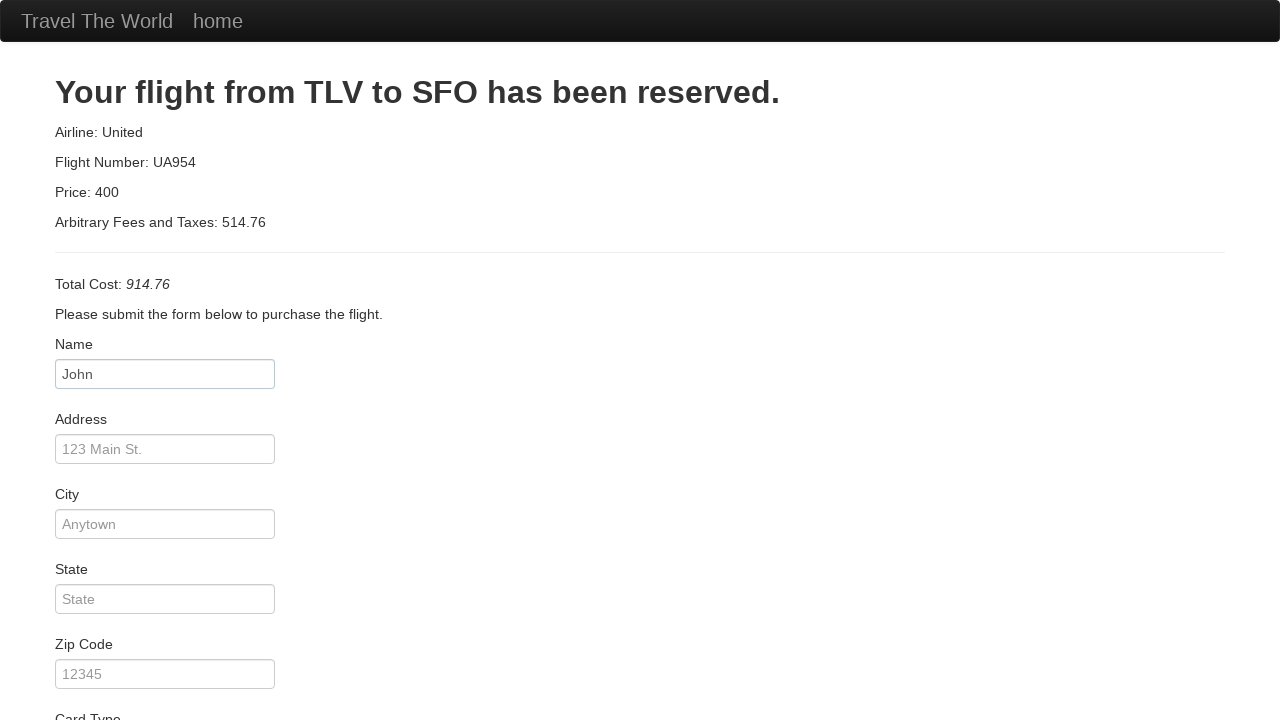

Filled address field with 'India,42/24 street' on #address
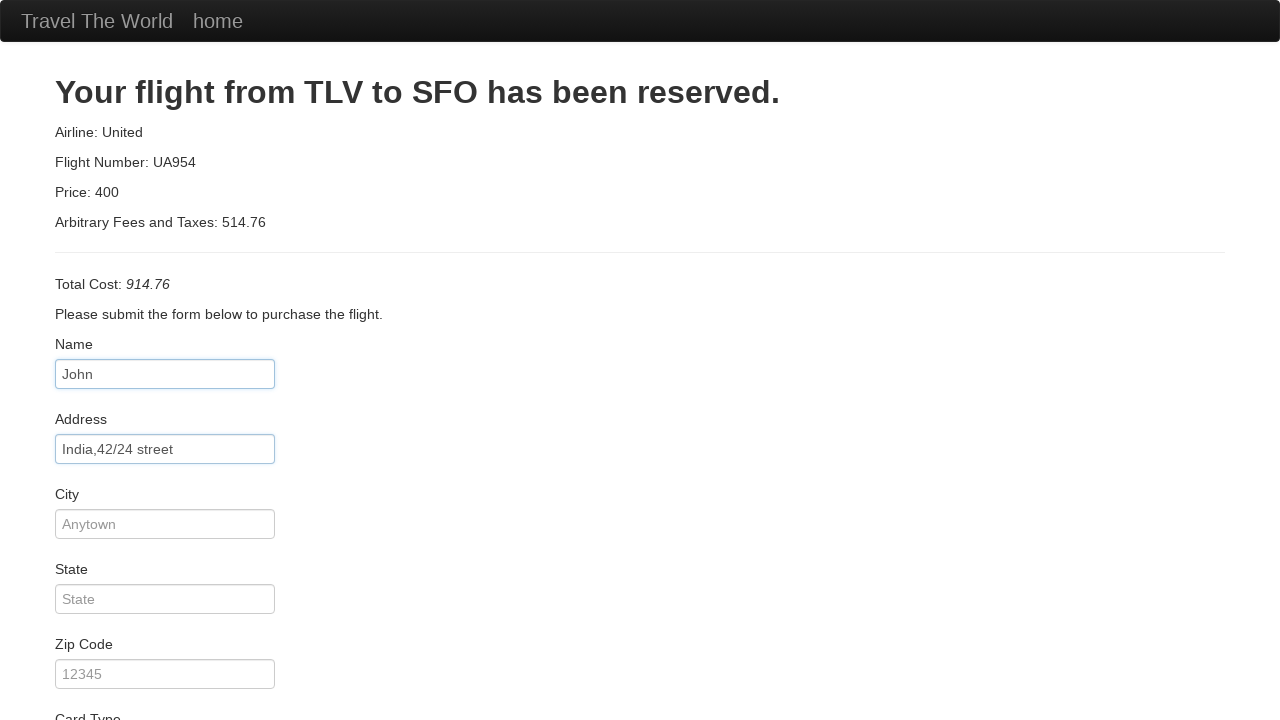

Filled city field with 'India' on #city
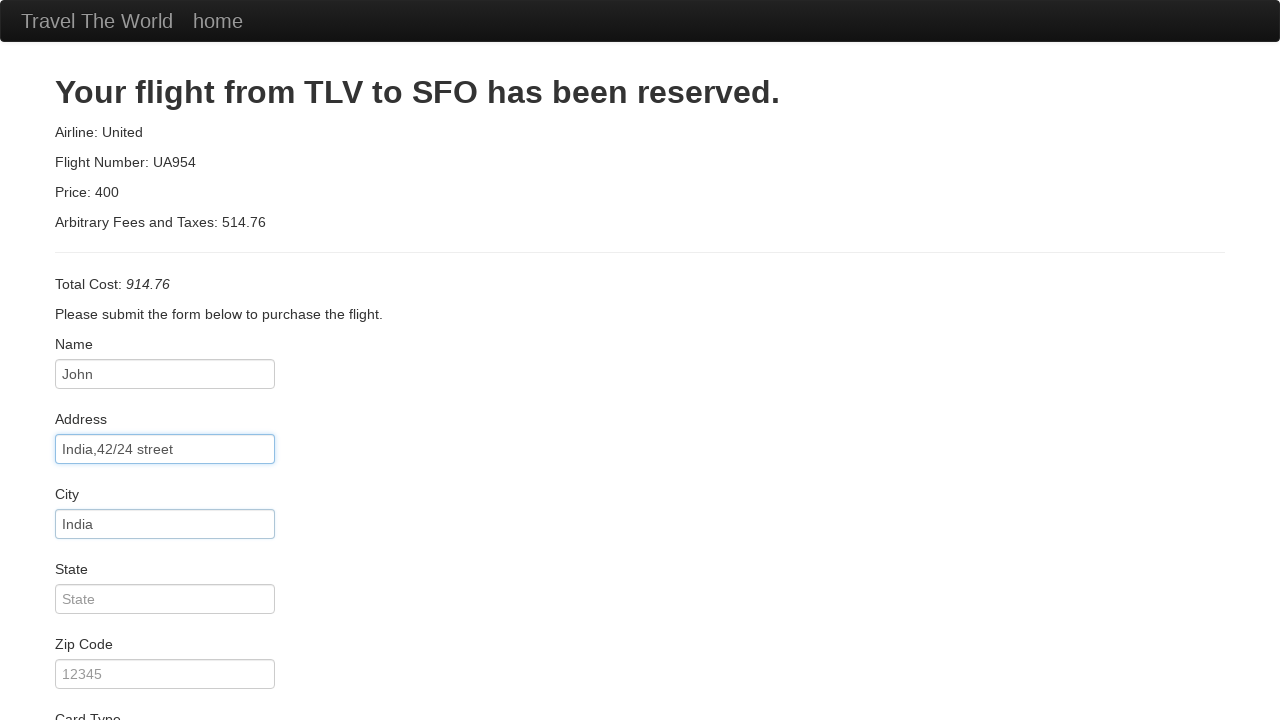

Filled state field with 'Tamil Nadu' on #state
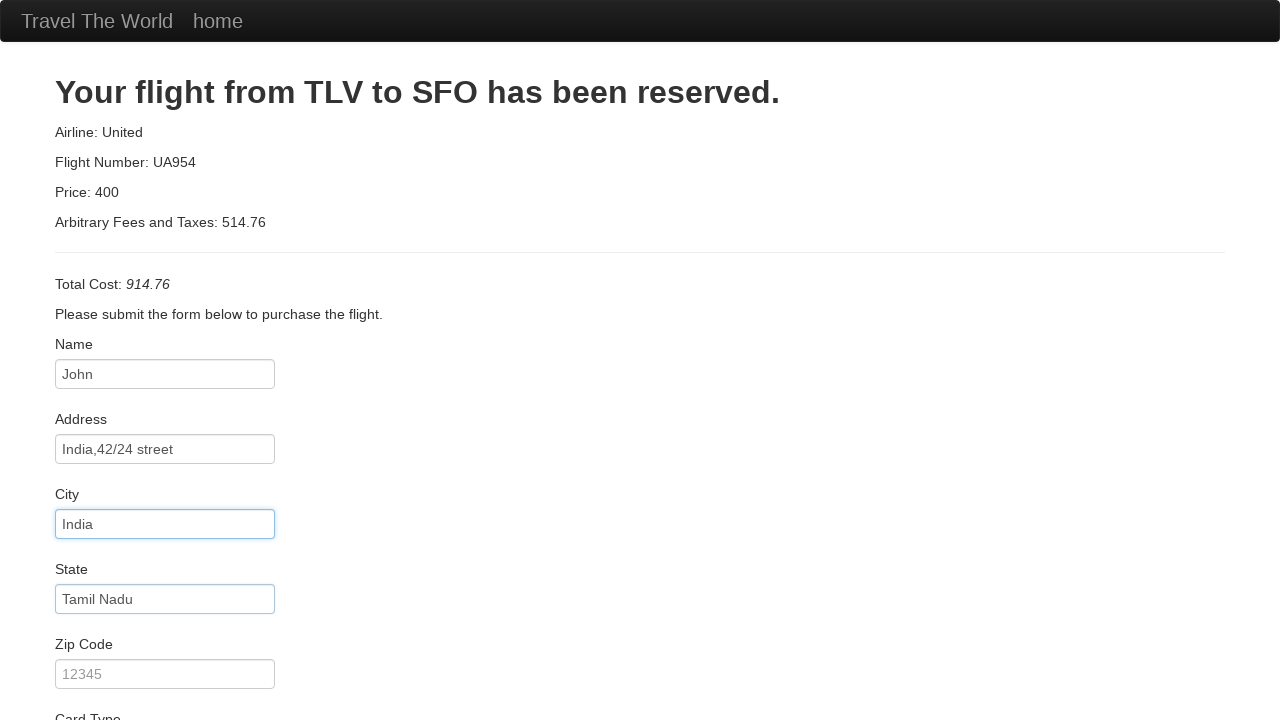

Selected first card type from dropdown on #cardType
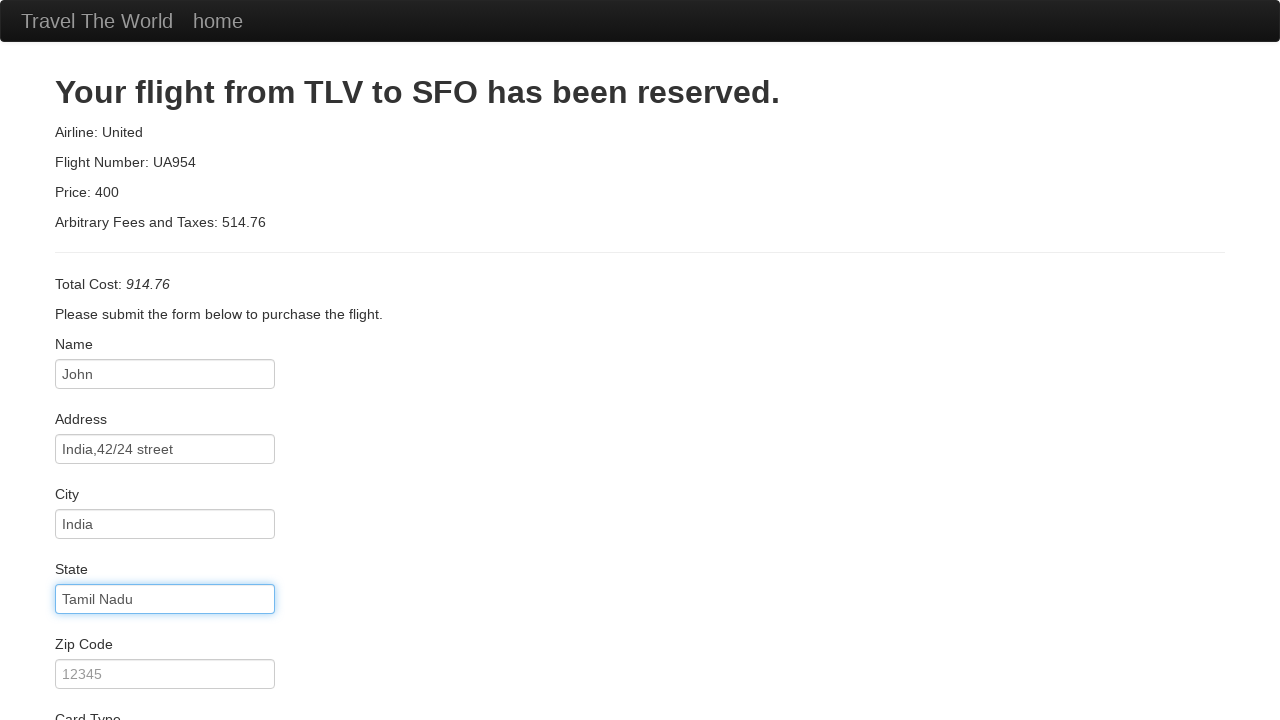

Filled credit card number field with '1234567' on #creditCardNumber
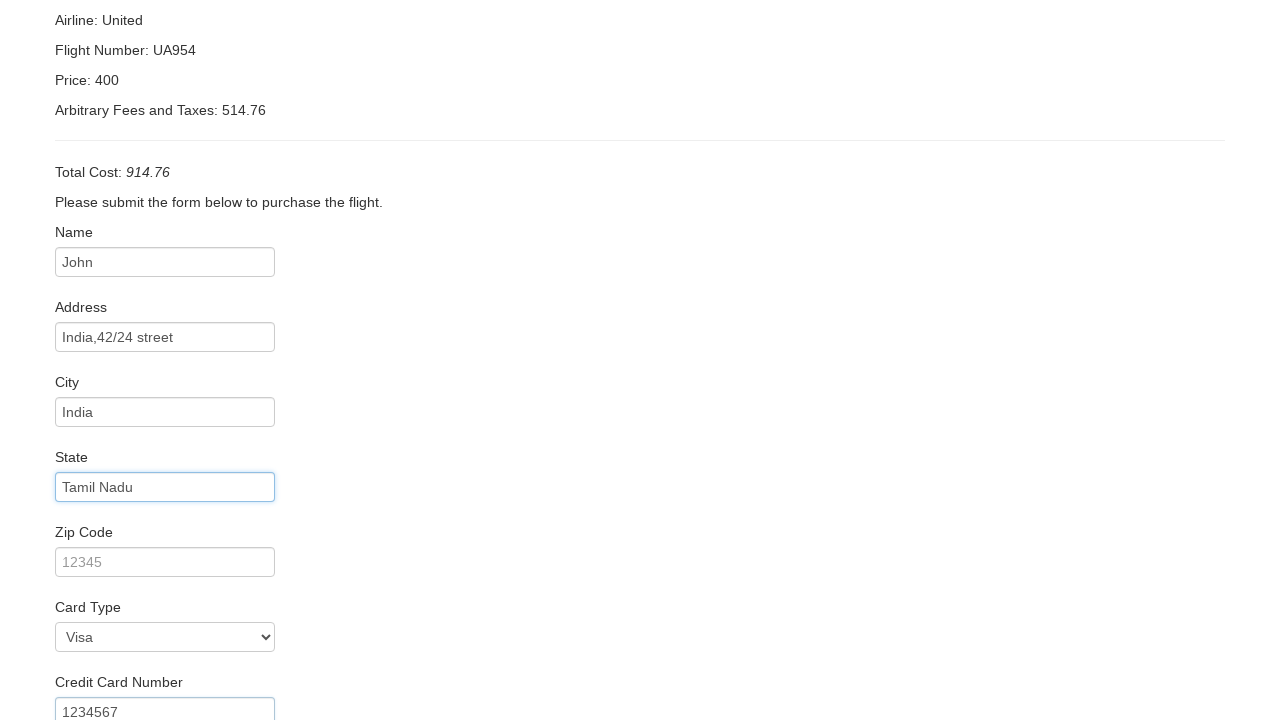

Filled name on card field with 'Ajanth_AA' on #nameOnCard
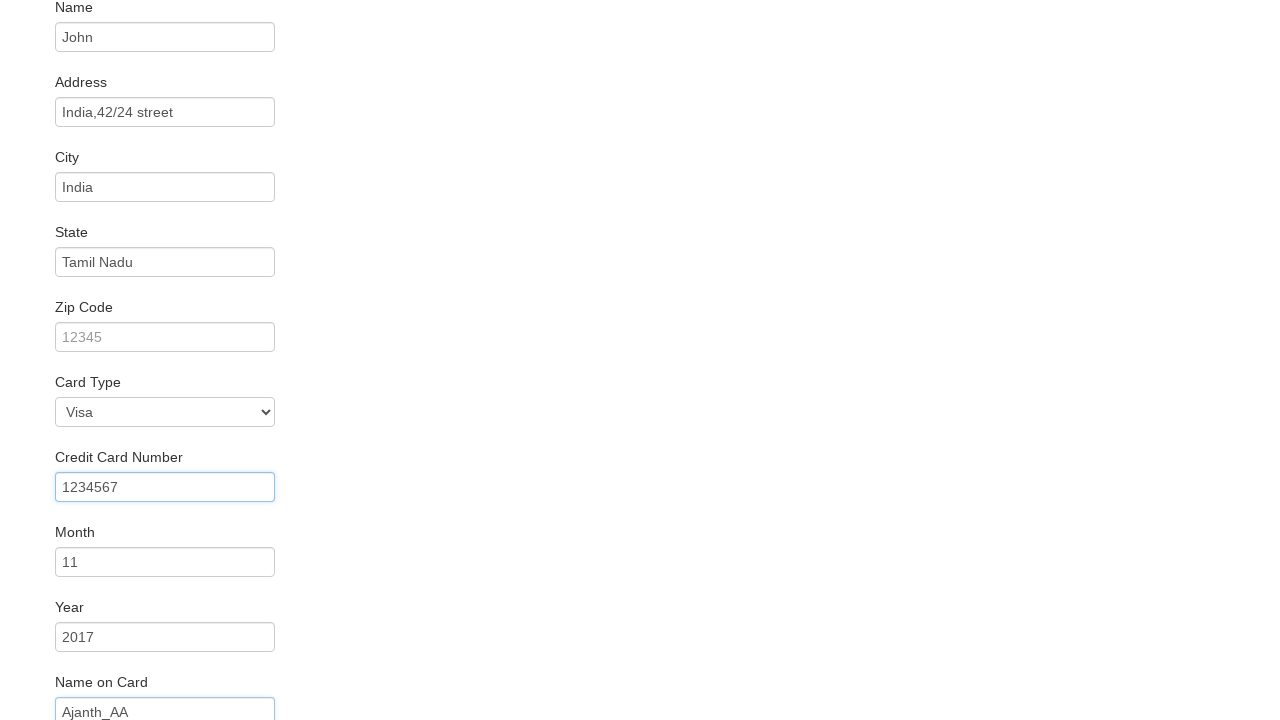

Entered non-numeric characters 'ab12j04' in ZIP code field to test validation on #zipCode
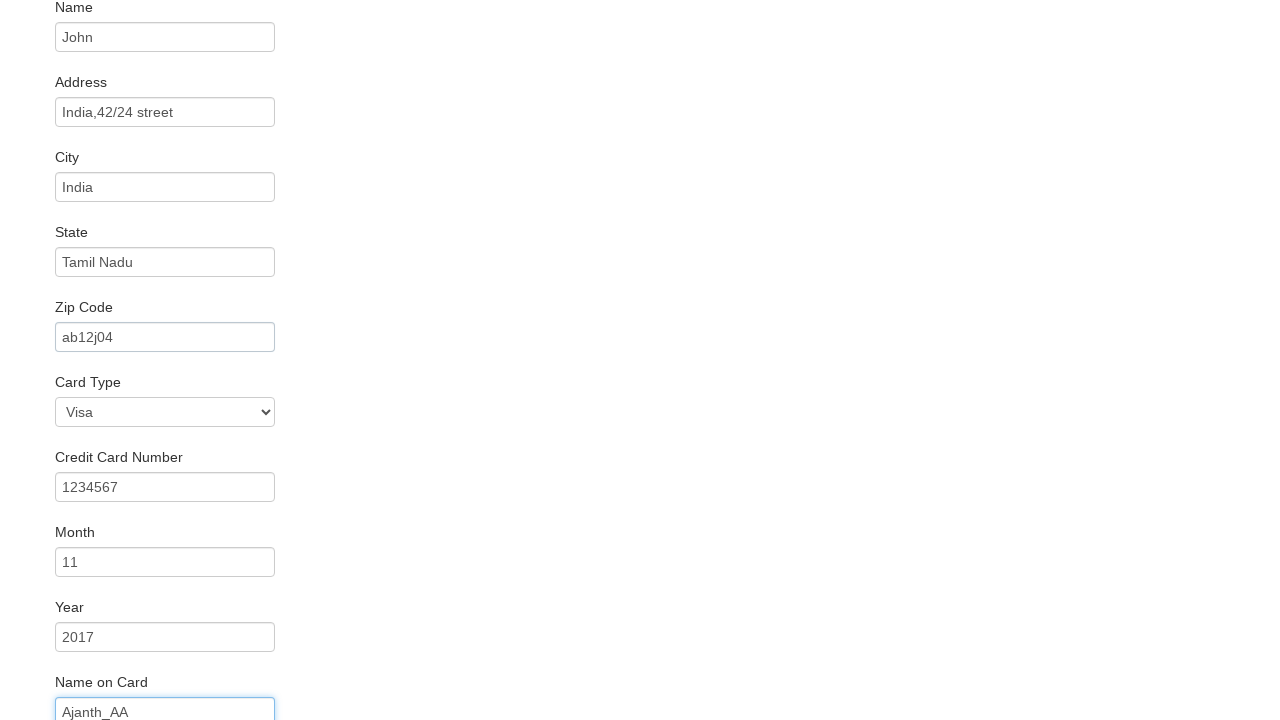

Clicked Purchase button to submit form at (118, 685) on input.btn.btn-primary
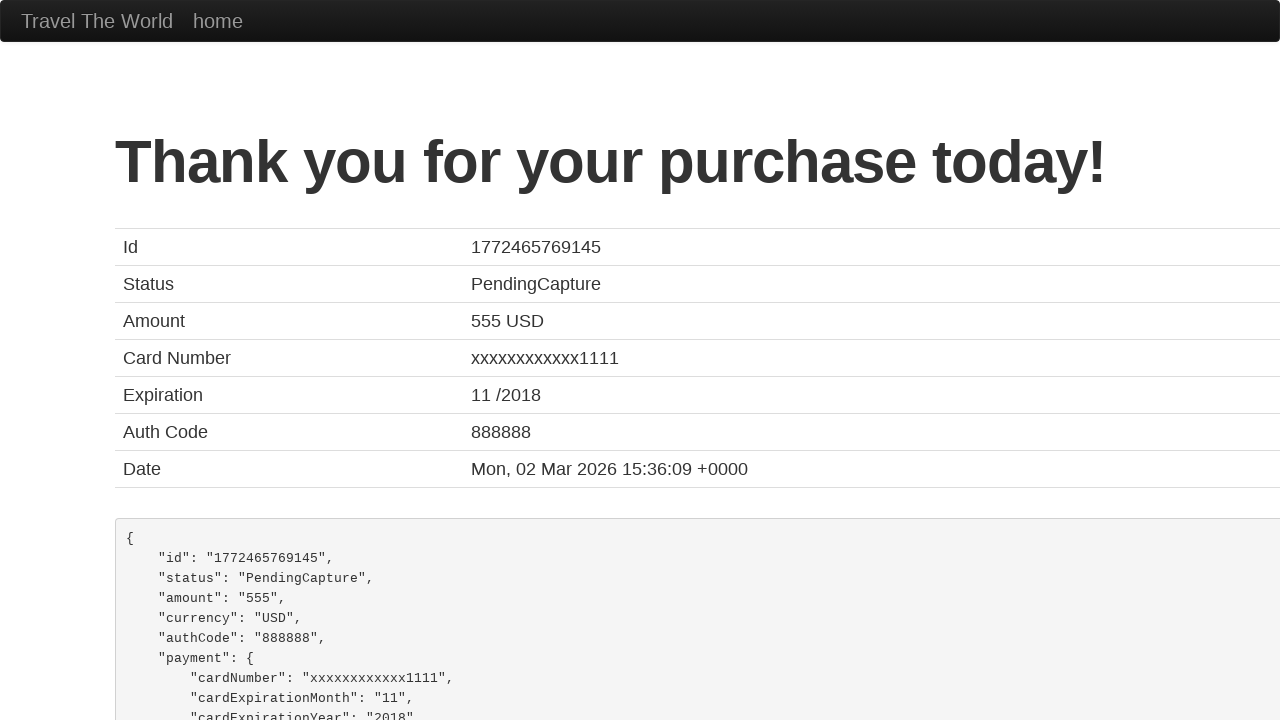

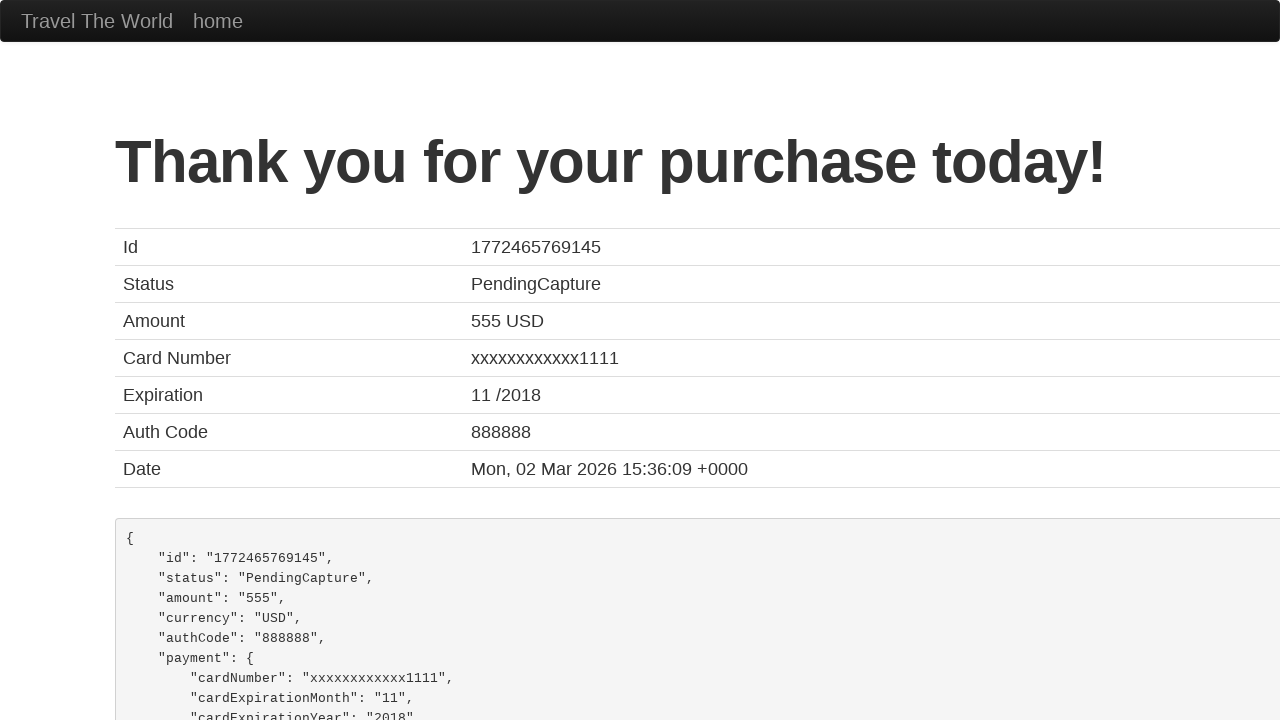